Tests window handling functionality by clicking a button that opens new windows, then switching to each new window and closing them

Starting URL: https://www.hyrtutorials.com/p/window-handles-practice.html

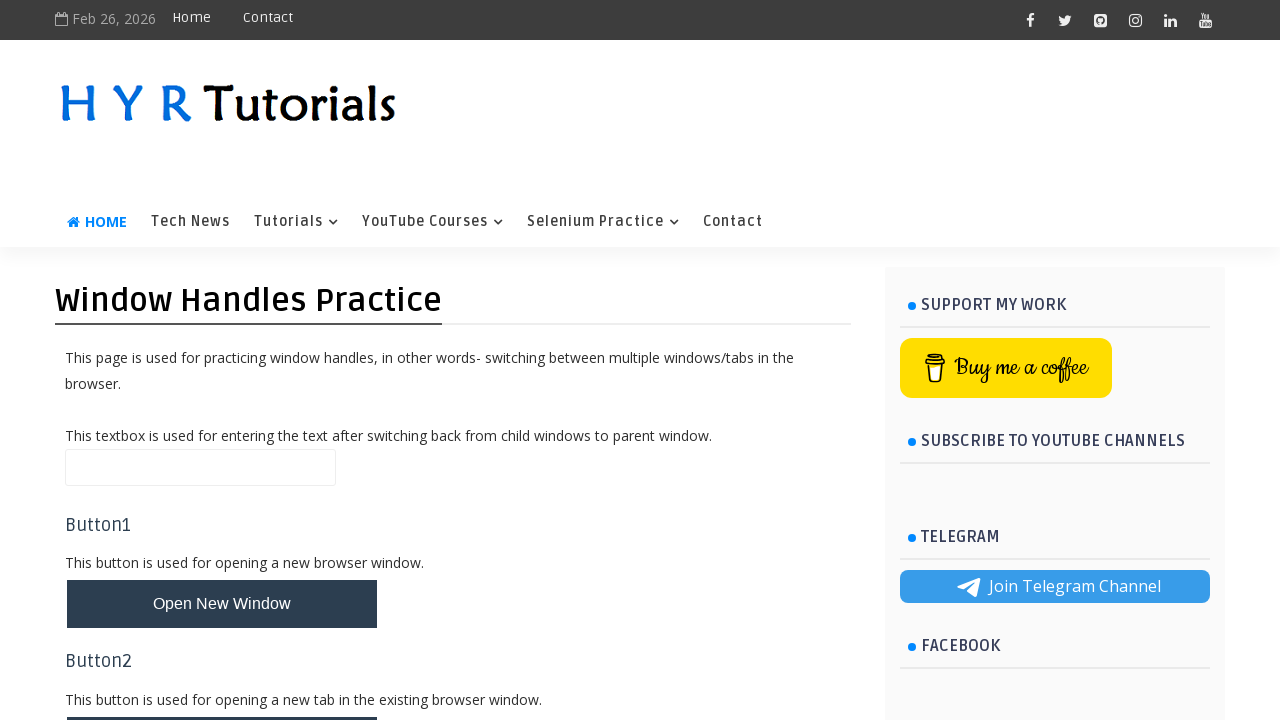

Clicked button to open new windows at (222, 361) on #newWindowsBtn
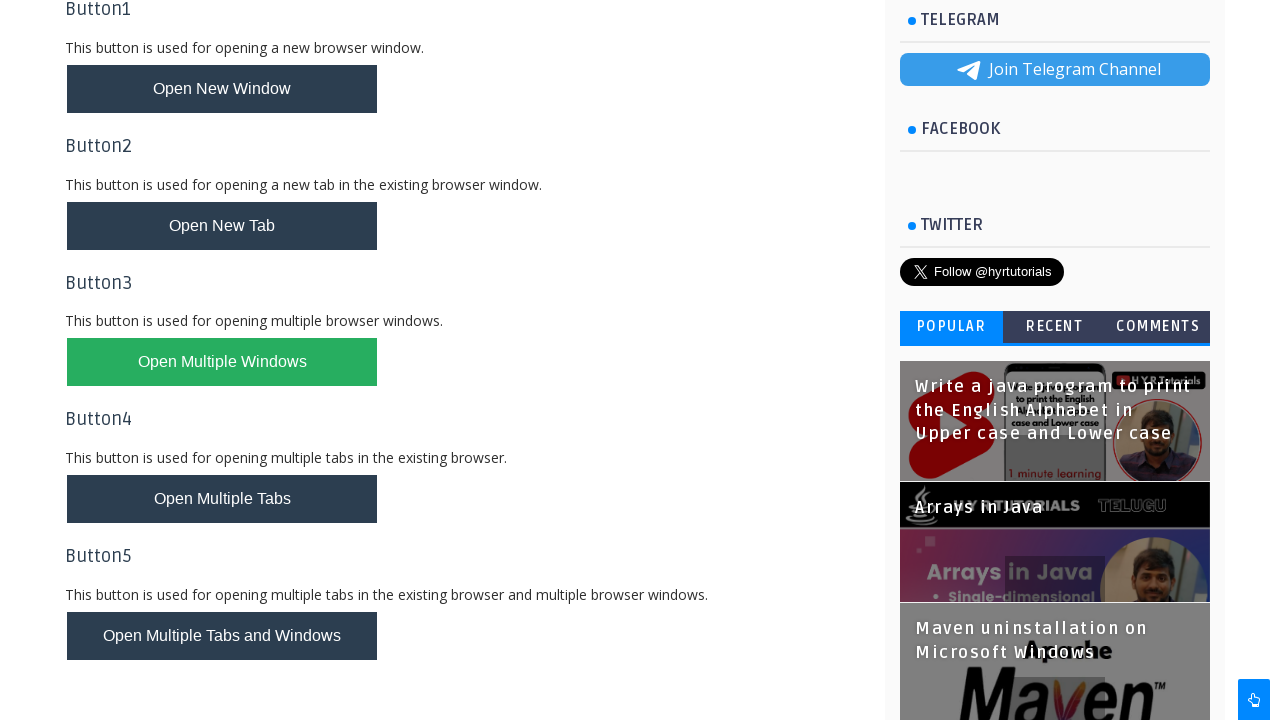

Waited 2 seconds for new windows to open
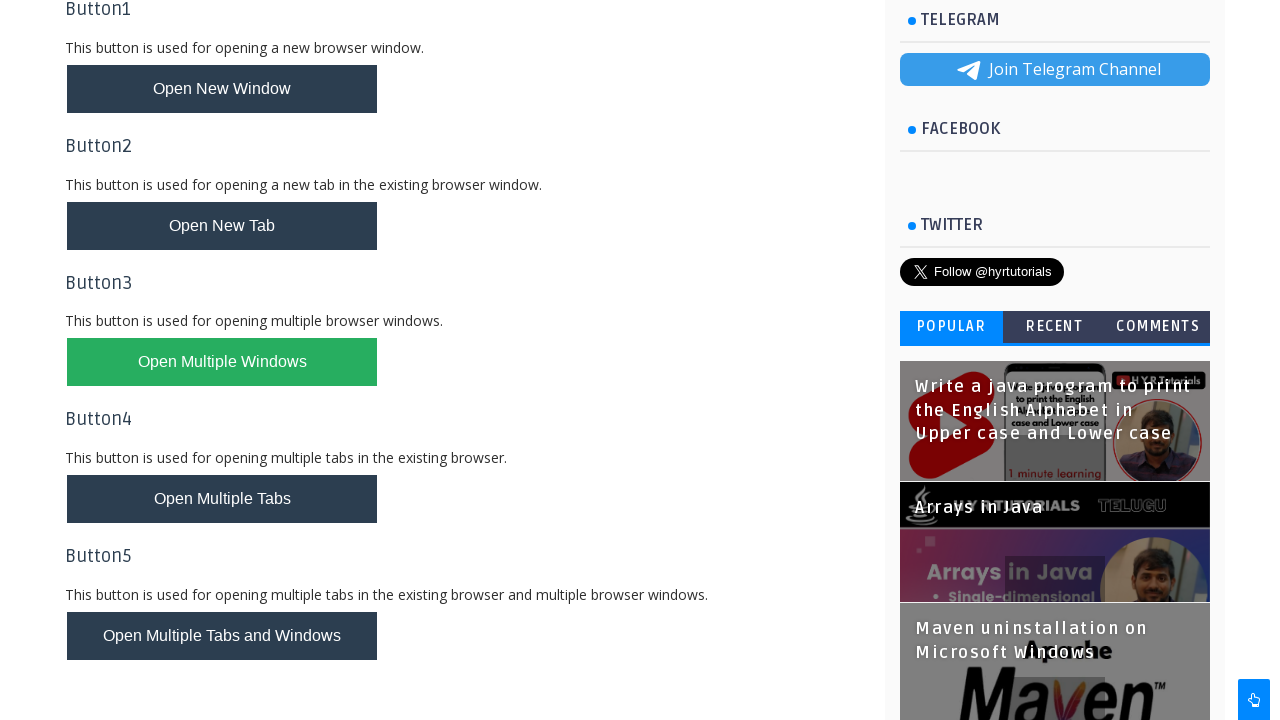

Retrieved all open pages/windows - total count: 3
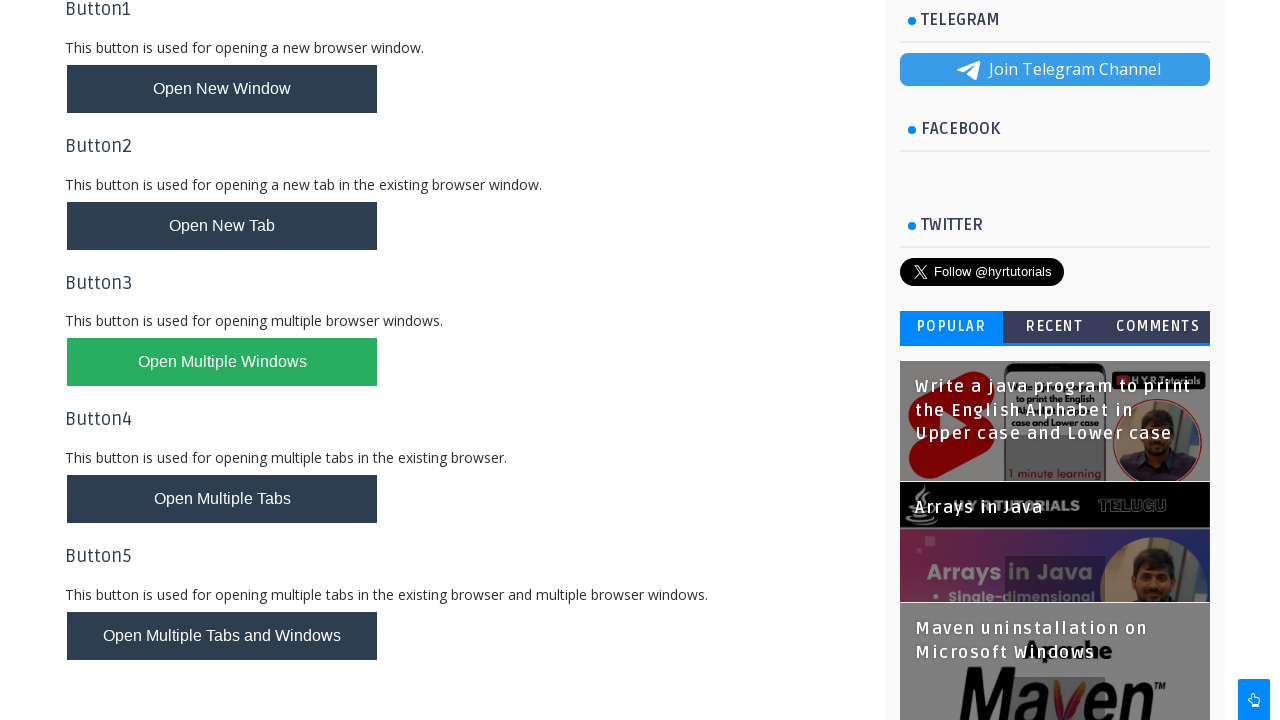

Closed window 1
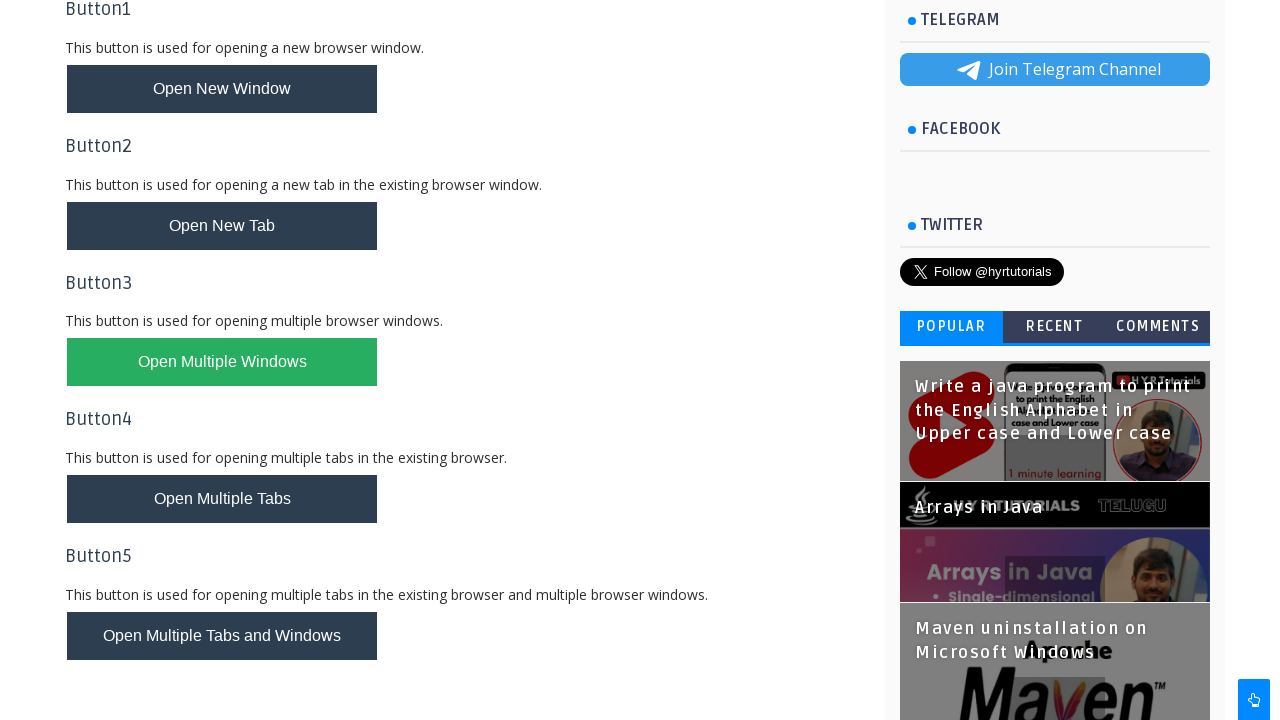

Closed window 2
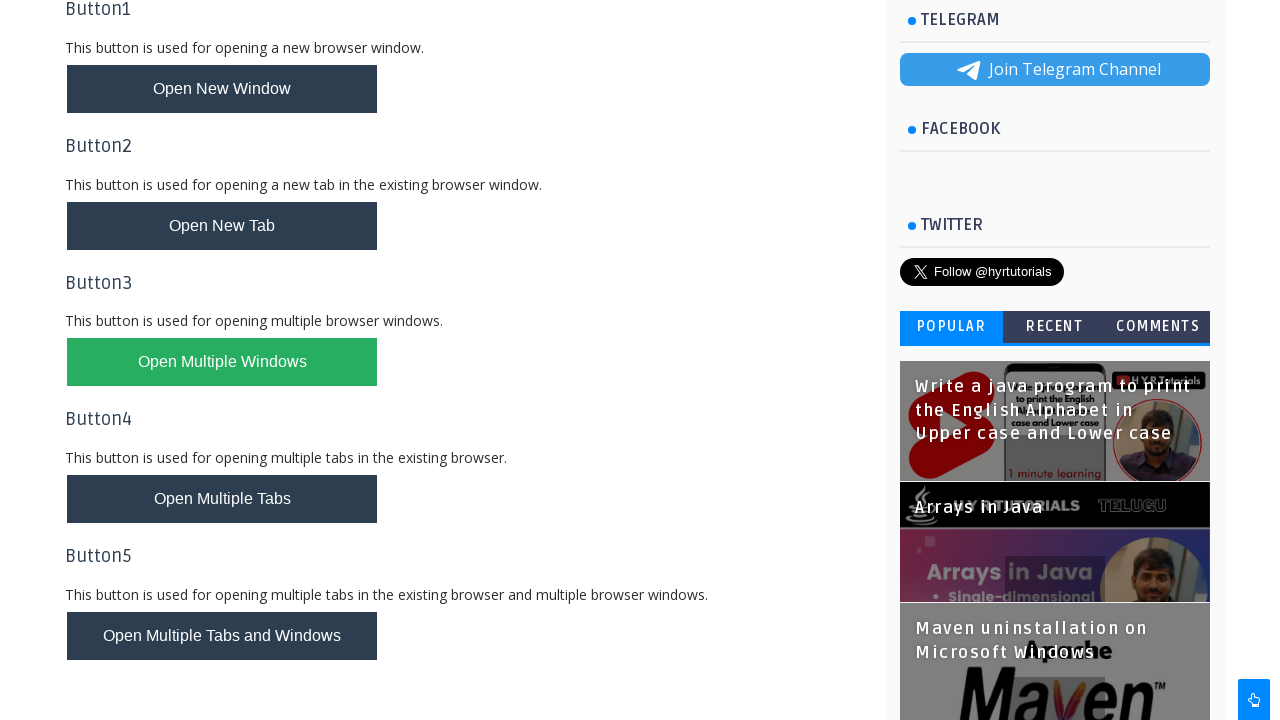

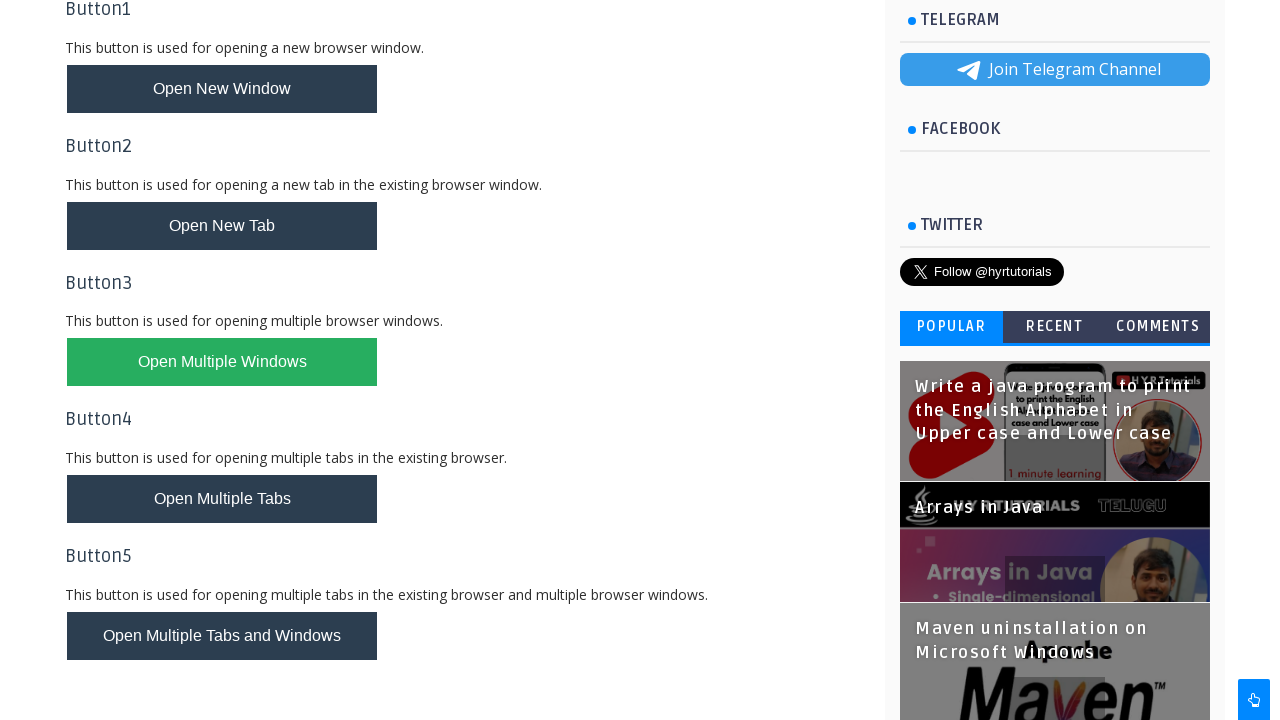